Tests the Applitools Kitchen demo page by verifying there are 11 card items displayed, then clicks on the card containing "Canvas" text

Starting URL: https://kitchen.applitools.com/

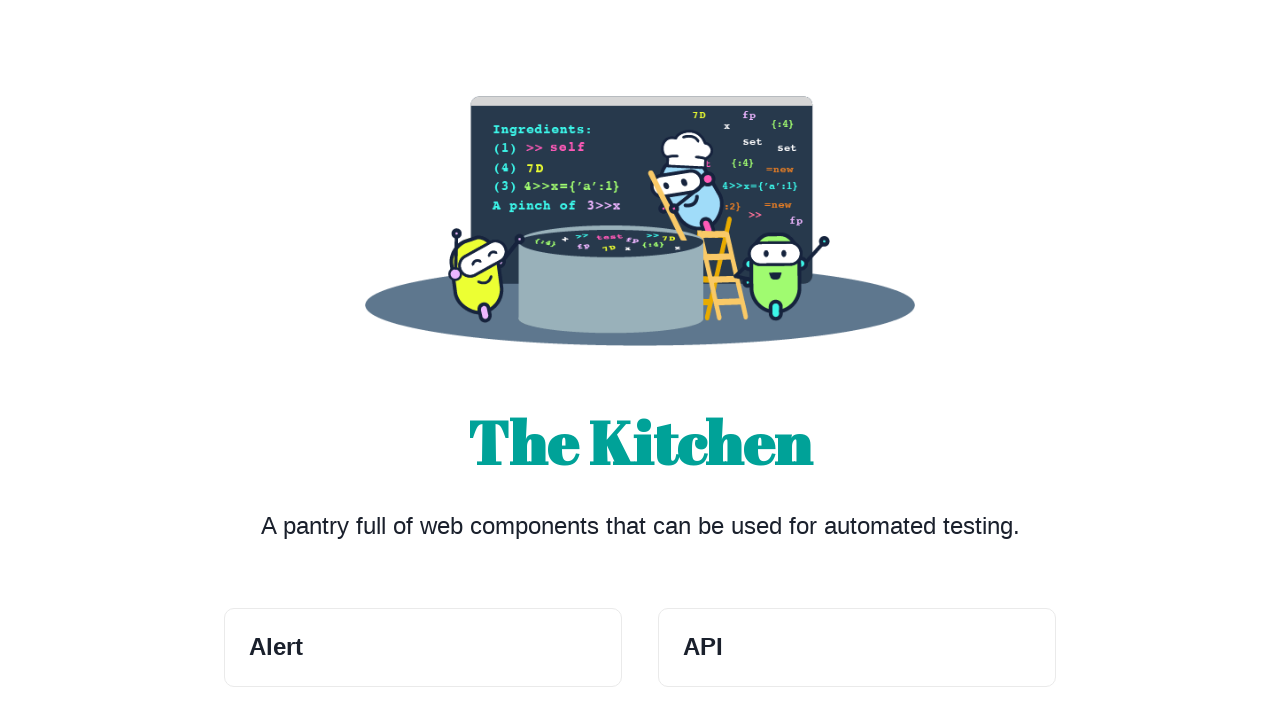

Waited for card items to load
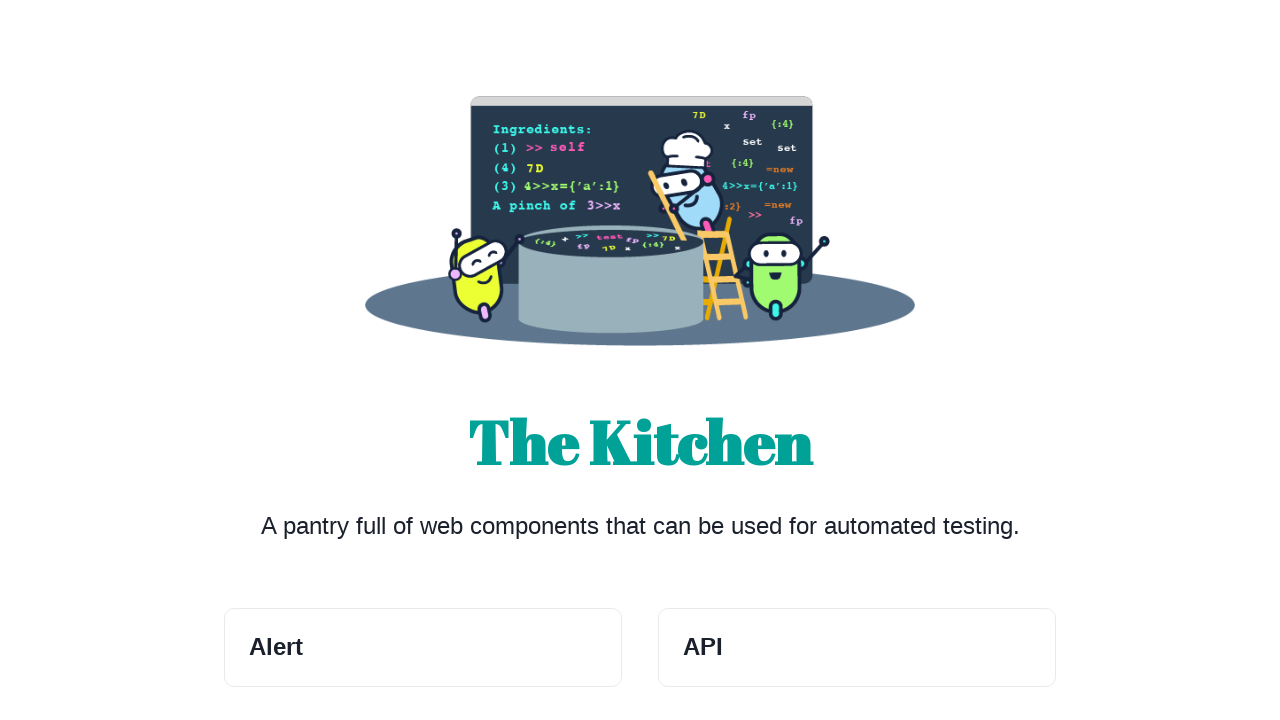

Retrieved all card items from the page
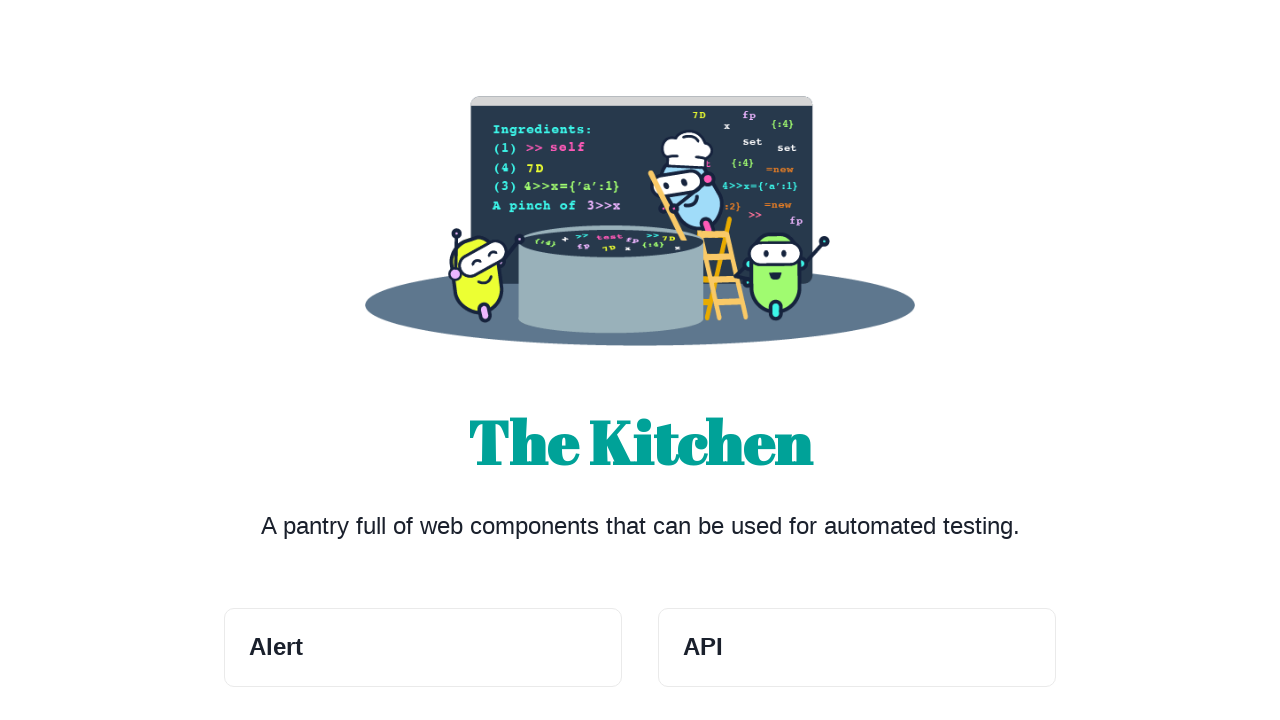

Verified that 11 card items are displayed
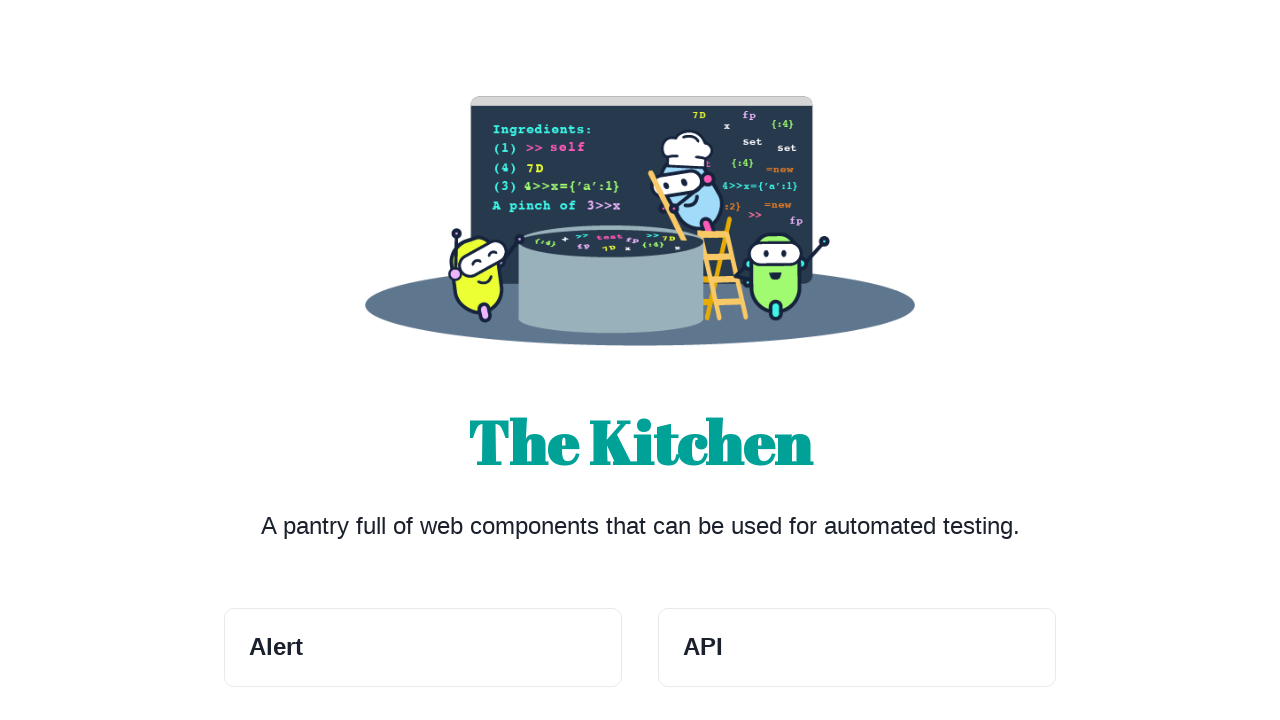

Retrieved text from card item: 'Alert'
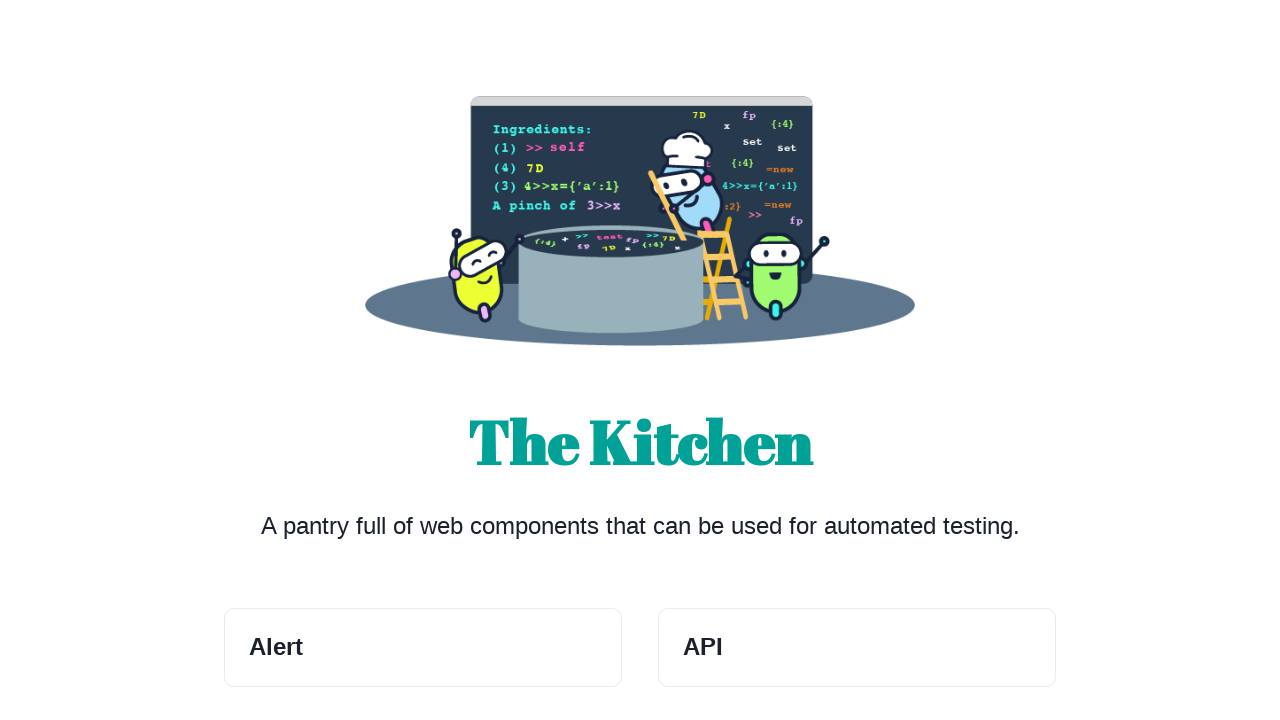

Retrieved text from card item: 'API'
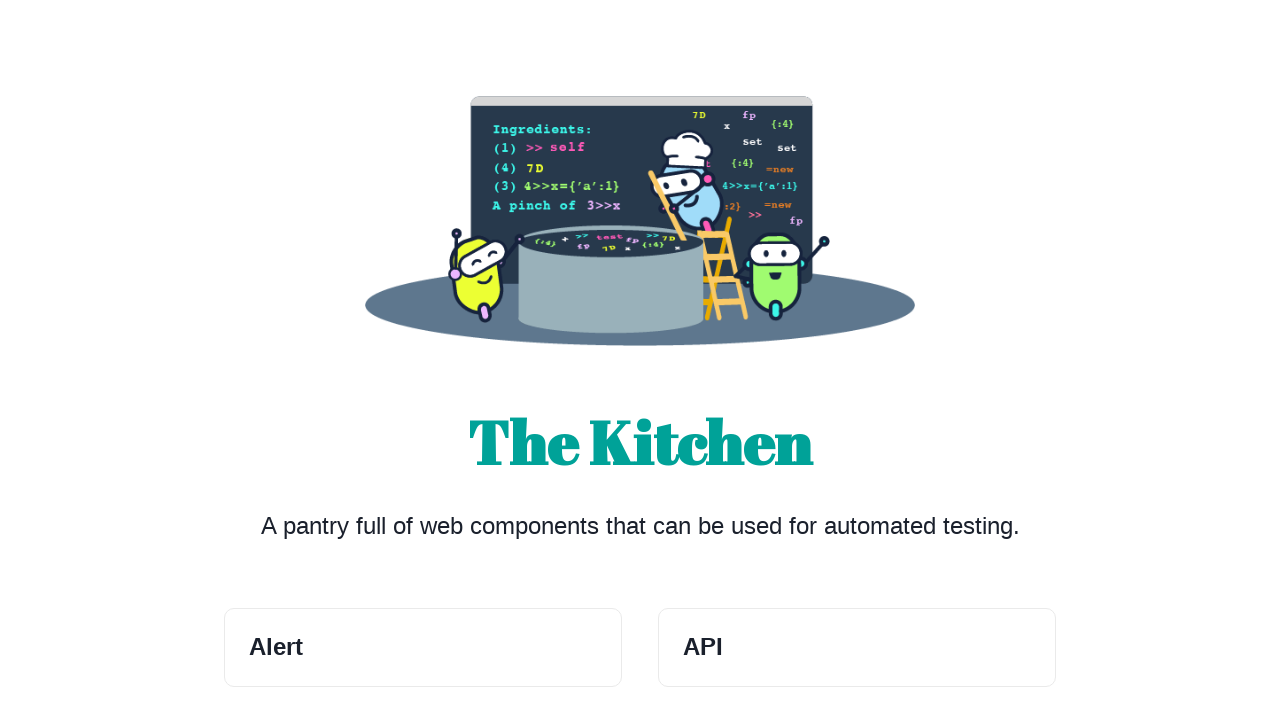

Retrieved text from card item: 'Canvas'
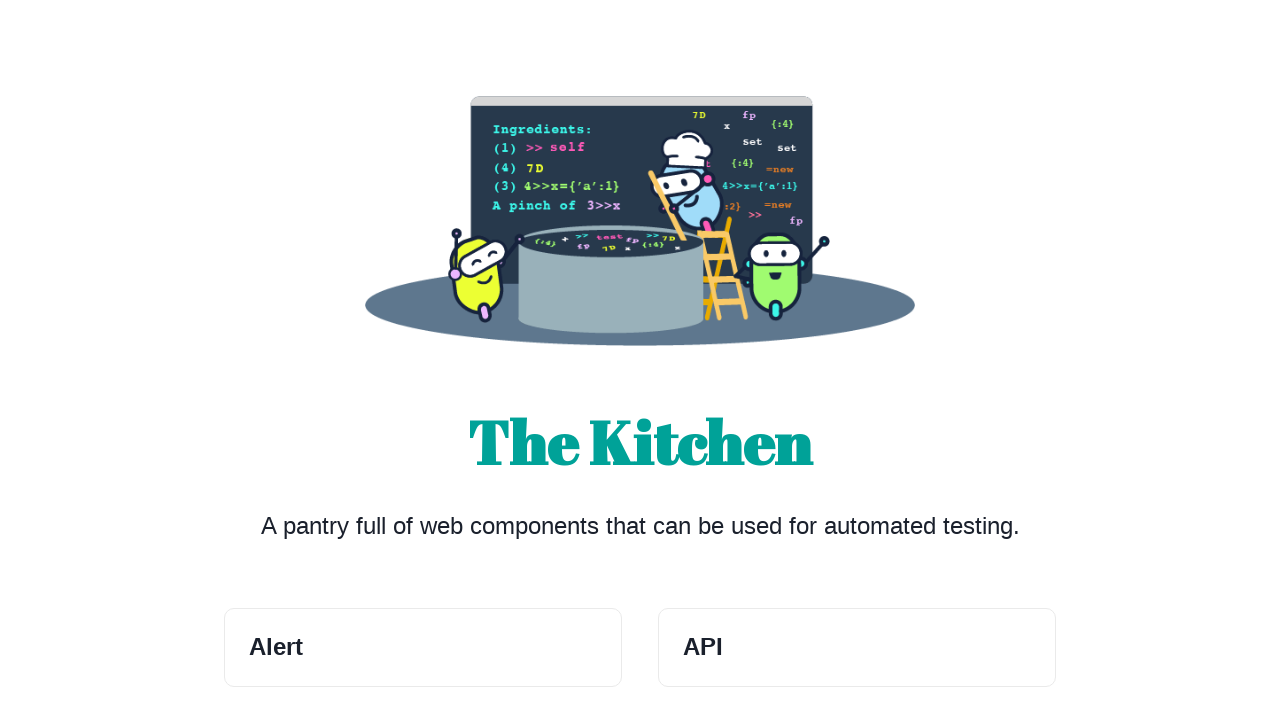

Clicked on the card containing 'Canvas' text at (423, 361) on .Card_card__3AVip >> nth=2
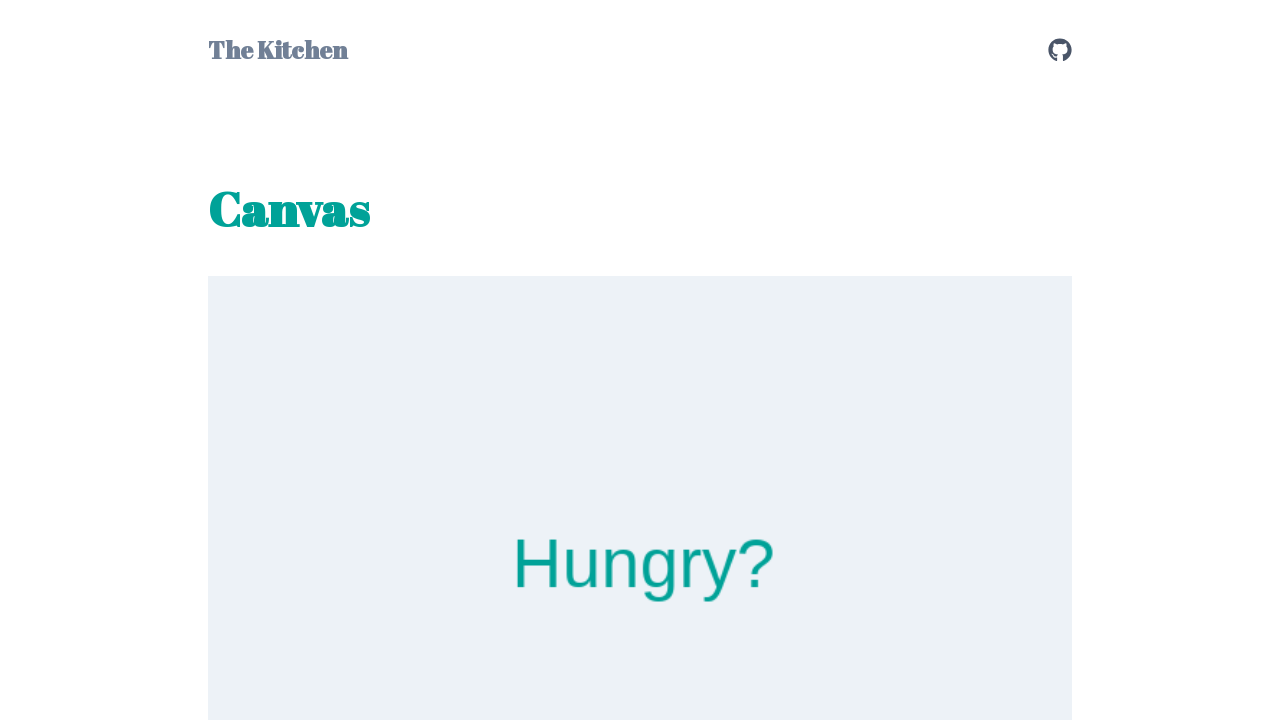

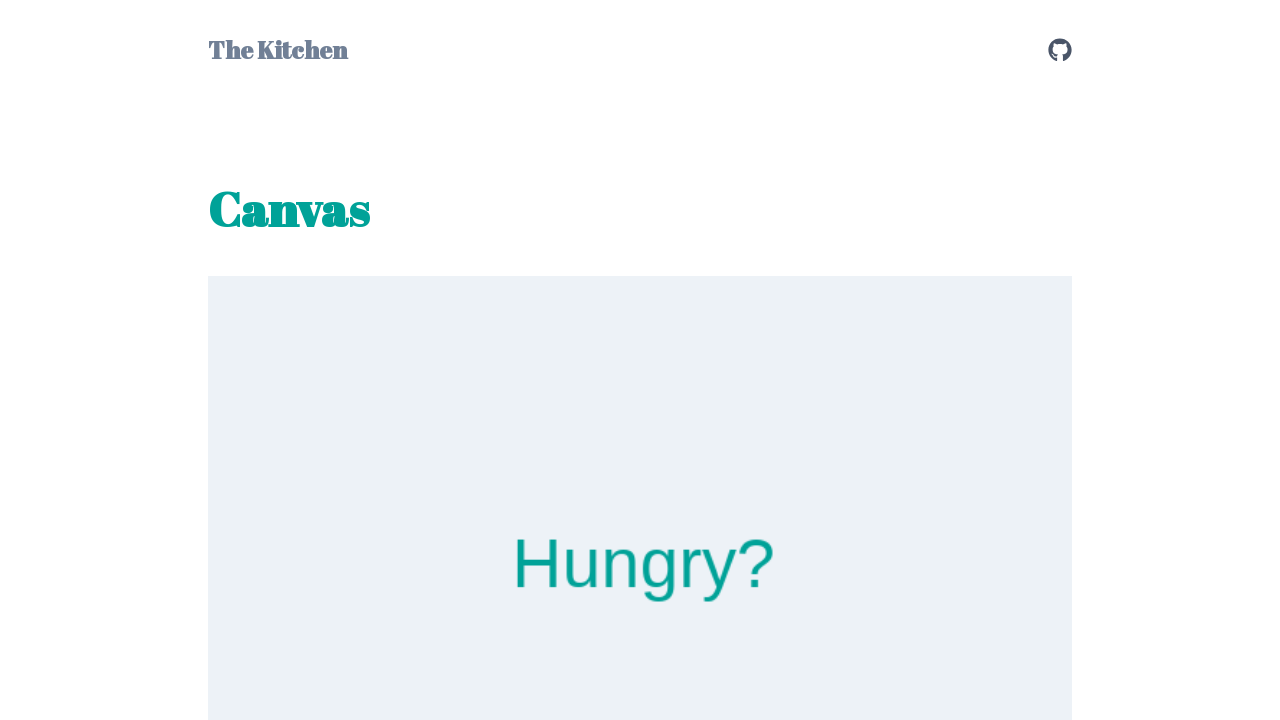